Tests a math exercise form by reading an input value from the page, calculating a mathematical result (log of absolute value of 12*sin(x)), filling in the answer, selecting a checkbox and radio button, and submitting the form.

Starting URL: http://suninjuly.github.io/math.html

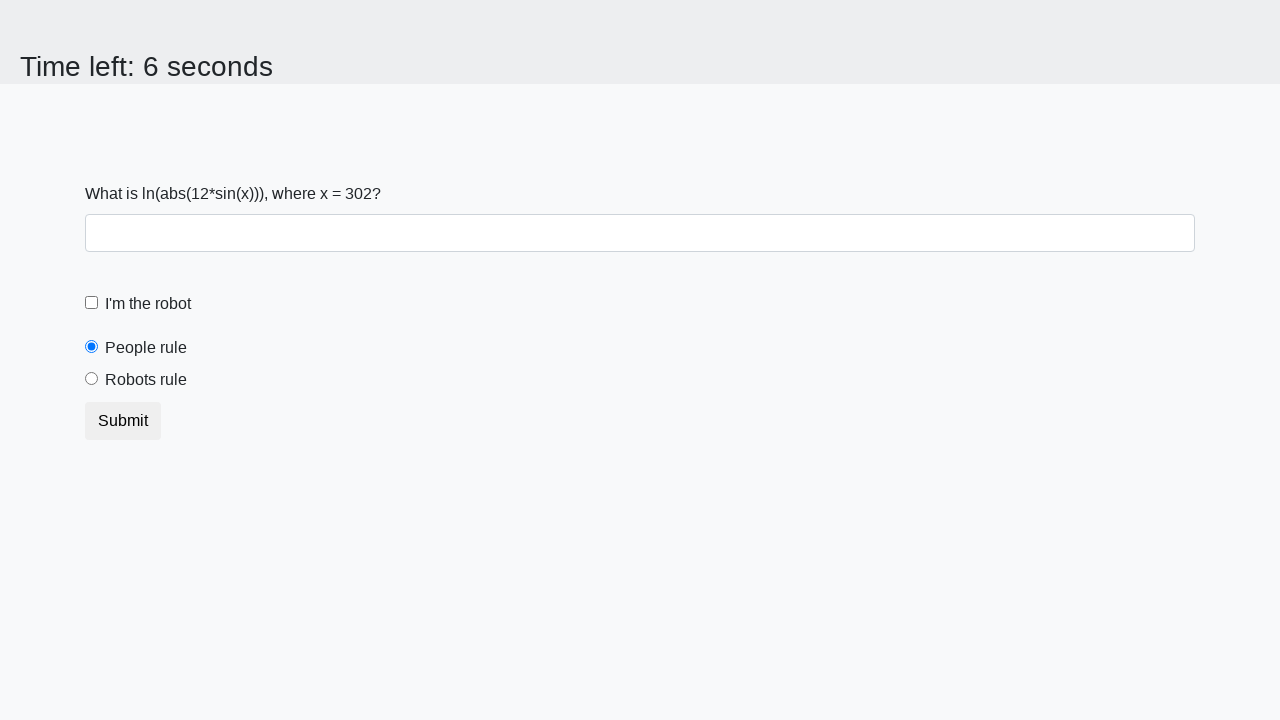

Read x value from #input_value element
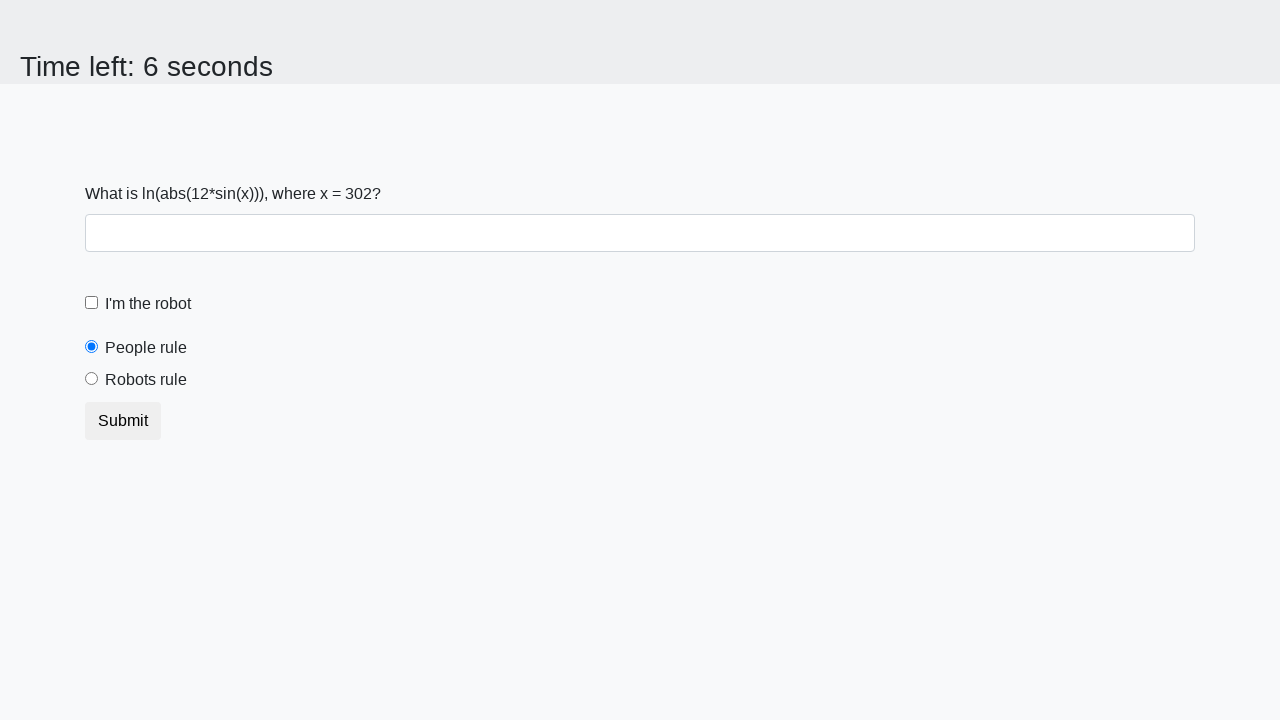

Calculated mathematical result: log(abs(12*sin(x)))
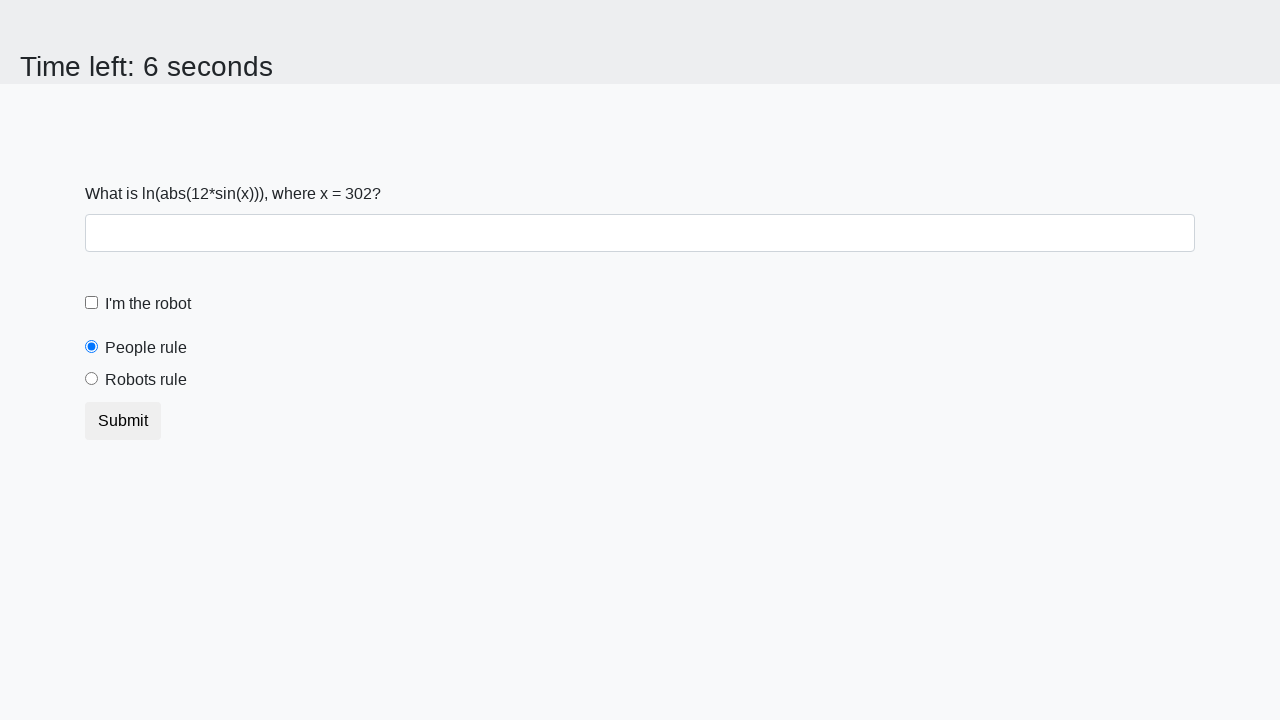

Filled answer field with calculated value on #answer
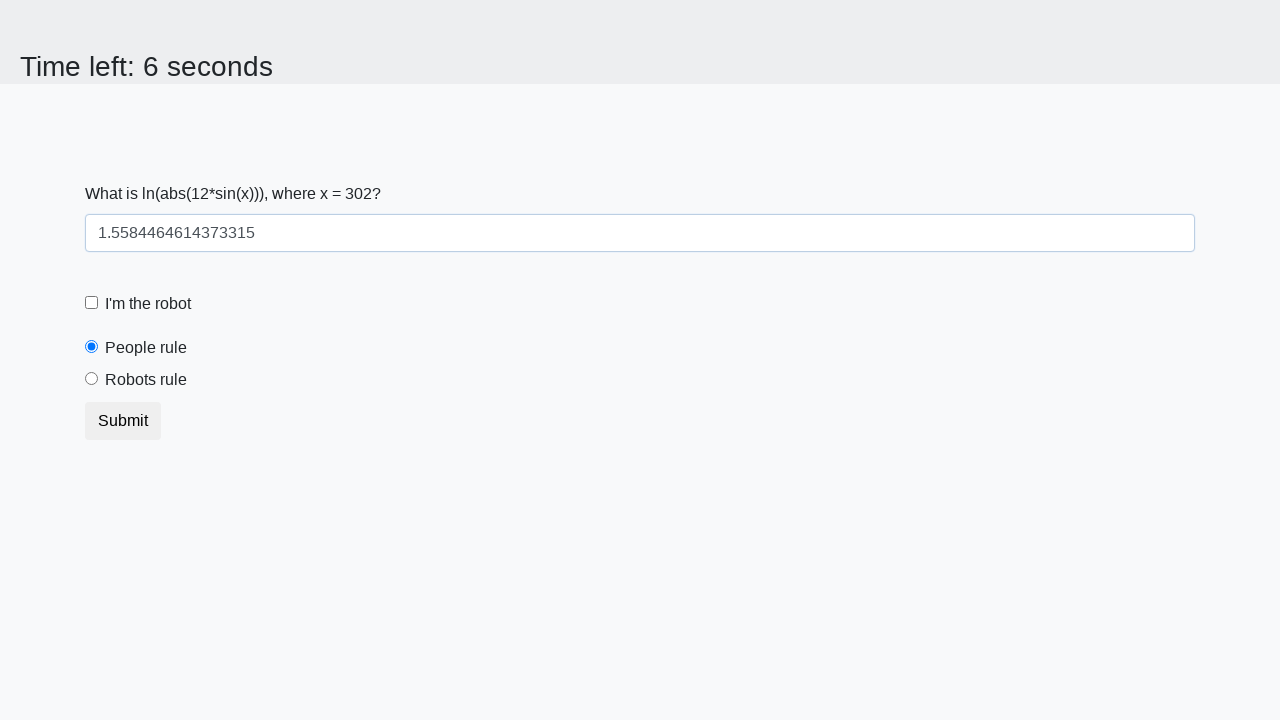

Clicked robot checkbox at (92, 303) on #robotCheckbox
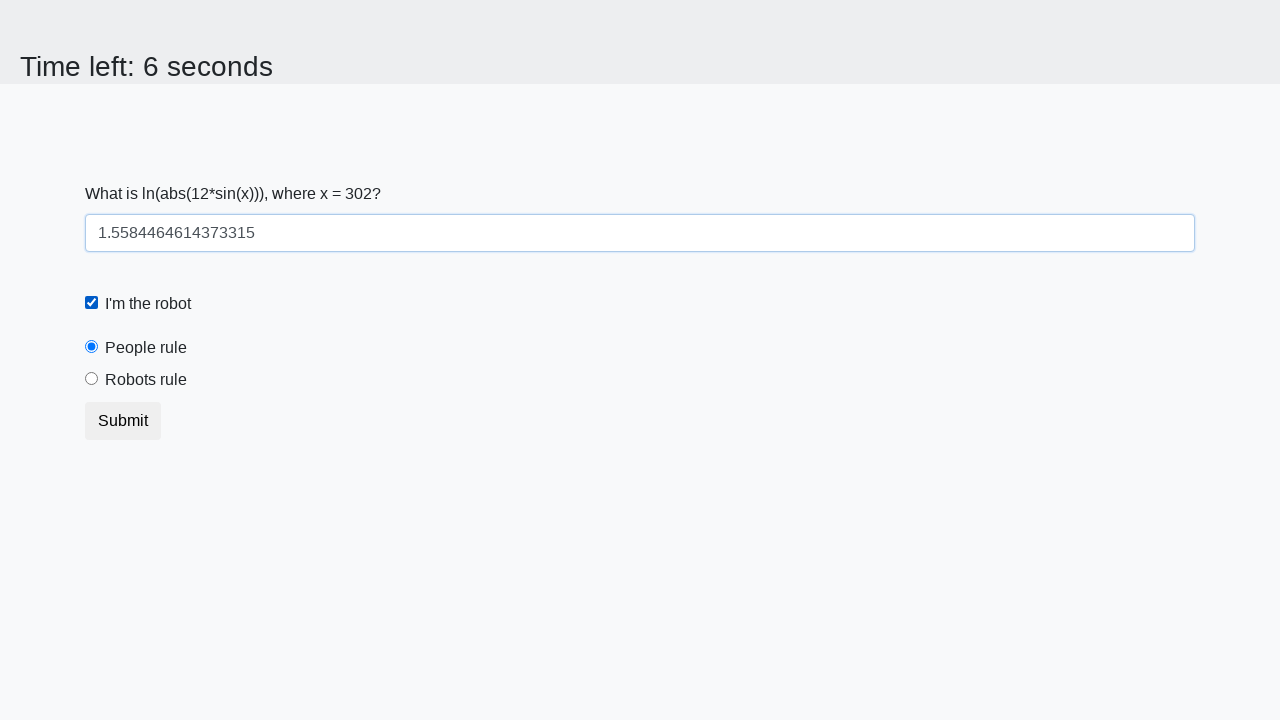

Clicked robots rule radio button at (92, 379) on #robotsRule
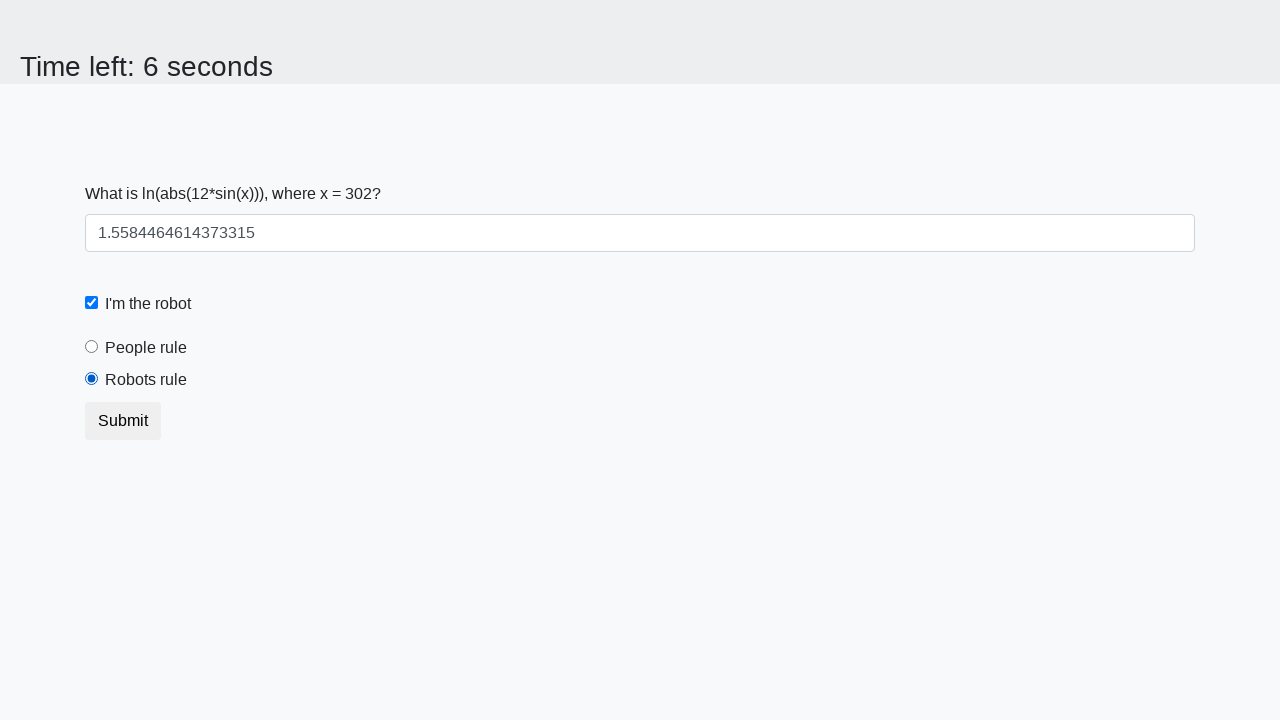

Clicked submit button to submit the form at (123, 421) on .btn.btn-default
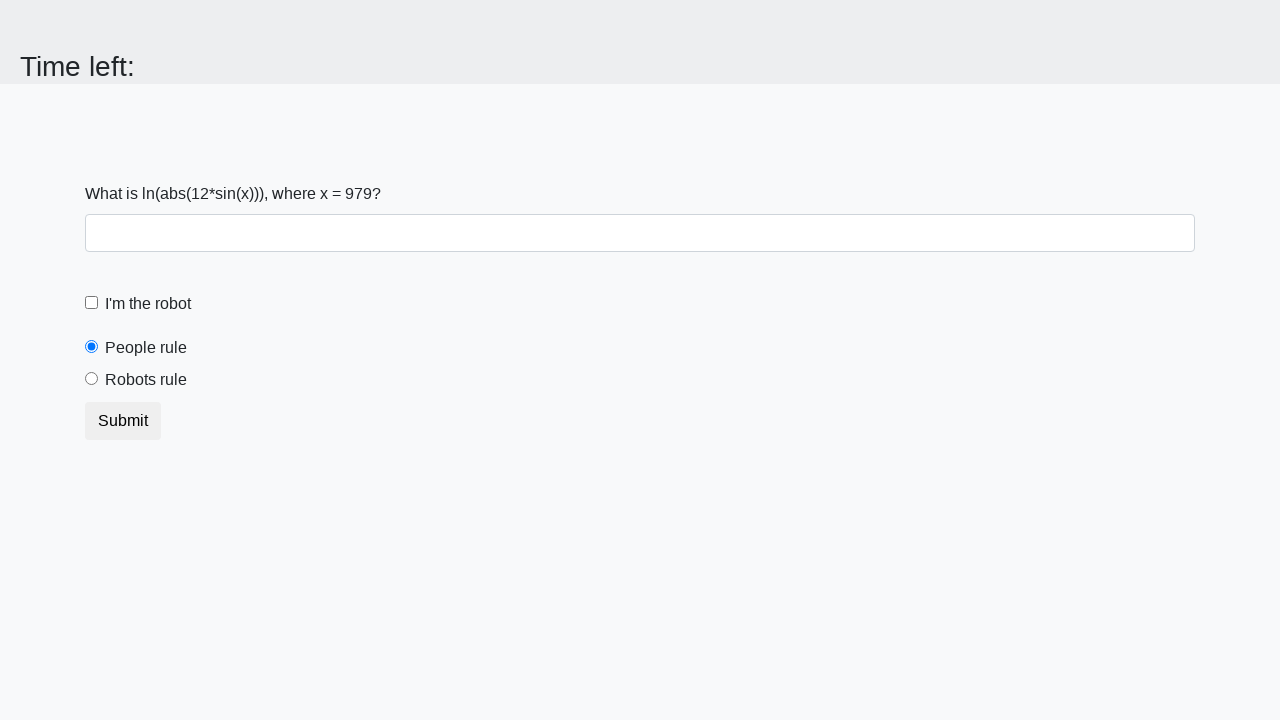

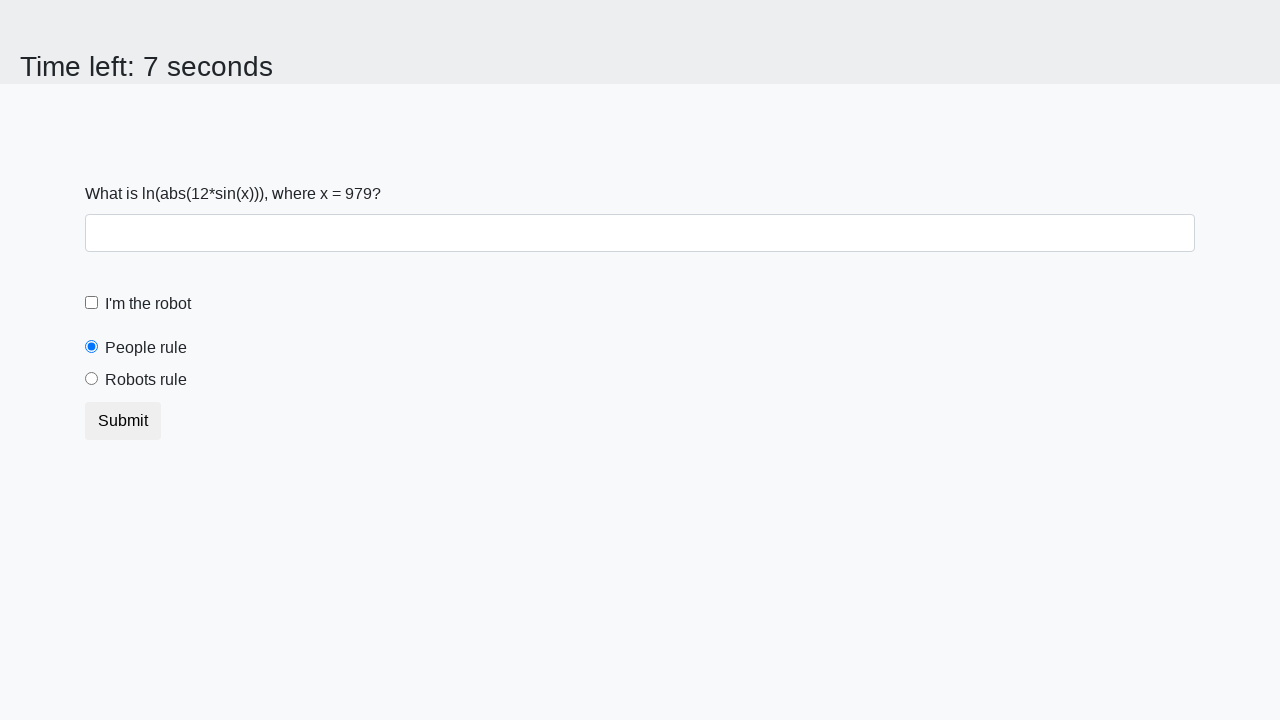